Tests table interactions on a training website by counting rows and columns, reading cell values, clicking a table header to sort the table, and verifying footer content.

Starting URL: https://v1.training-support.net/selenium/tables

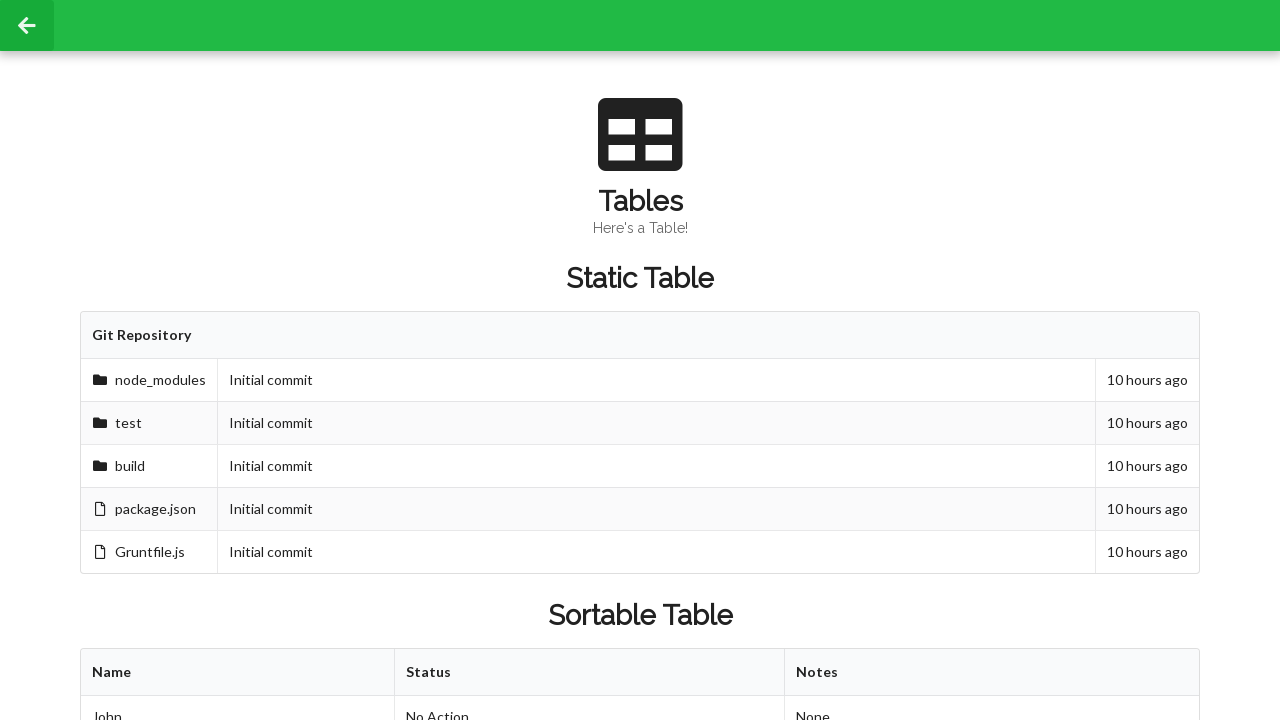

Waited for sortable table to be present
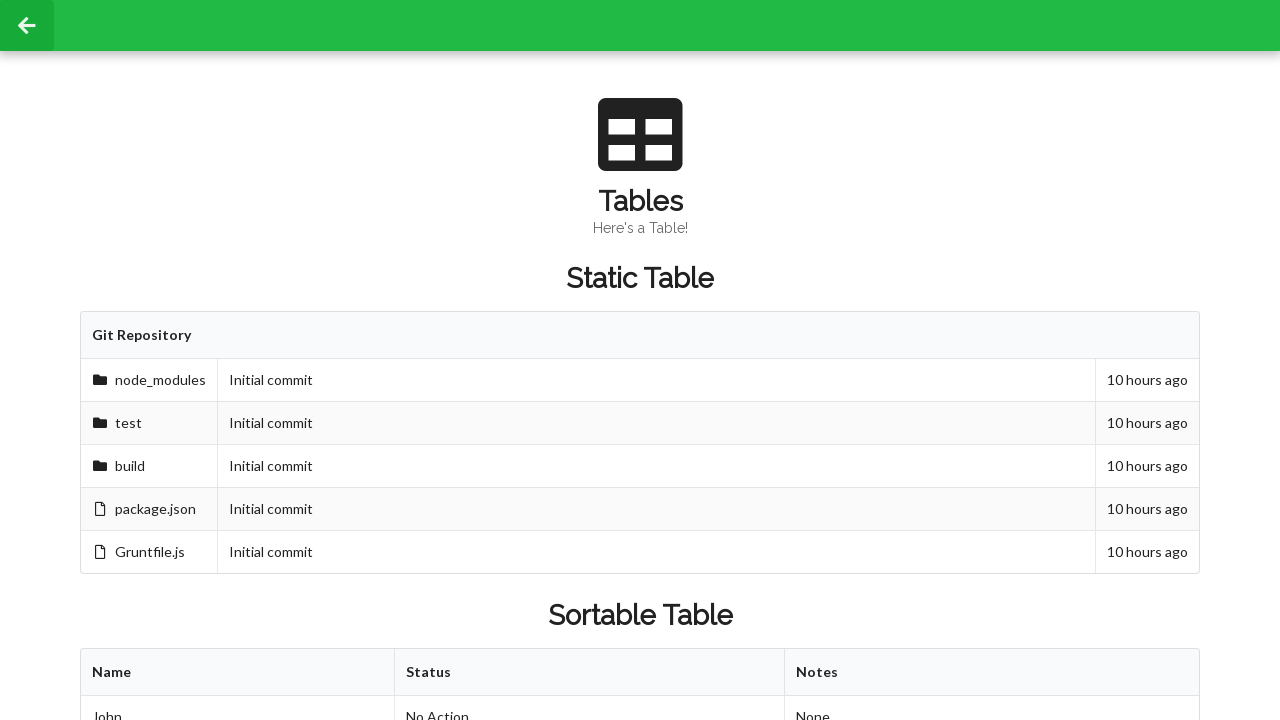

Retrieved column count: 3 columns
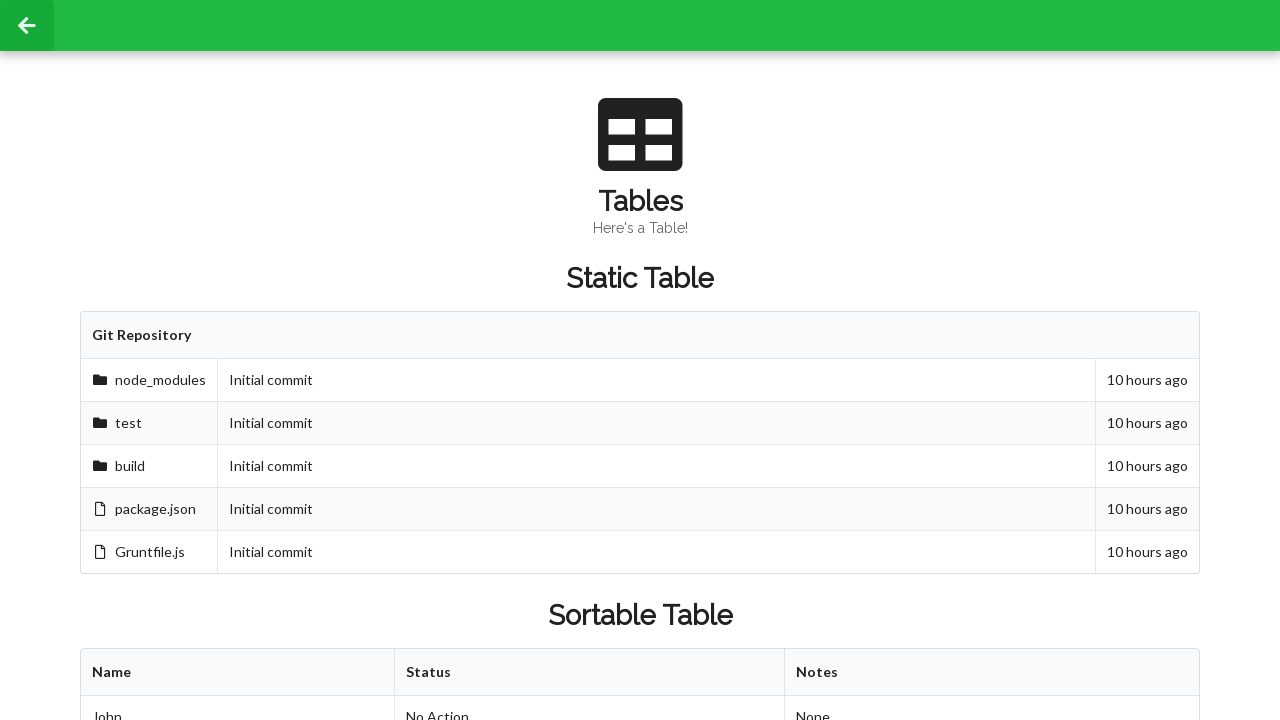

Retrieved row count: 3 rows
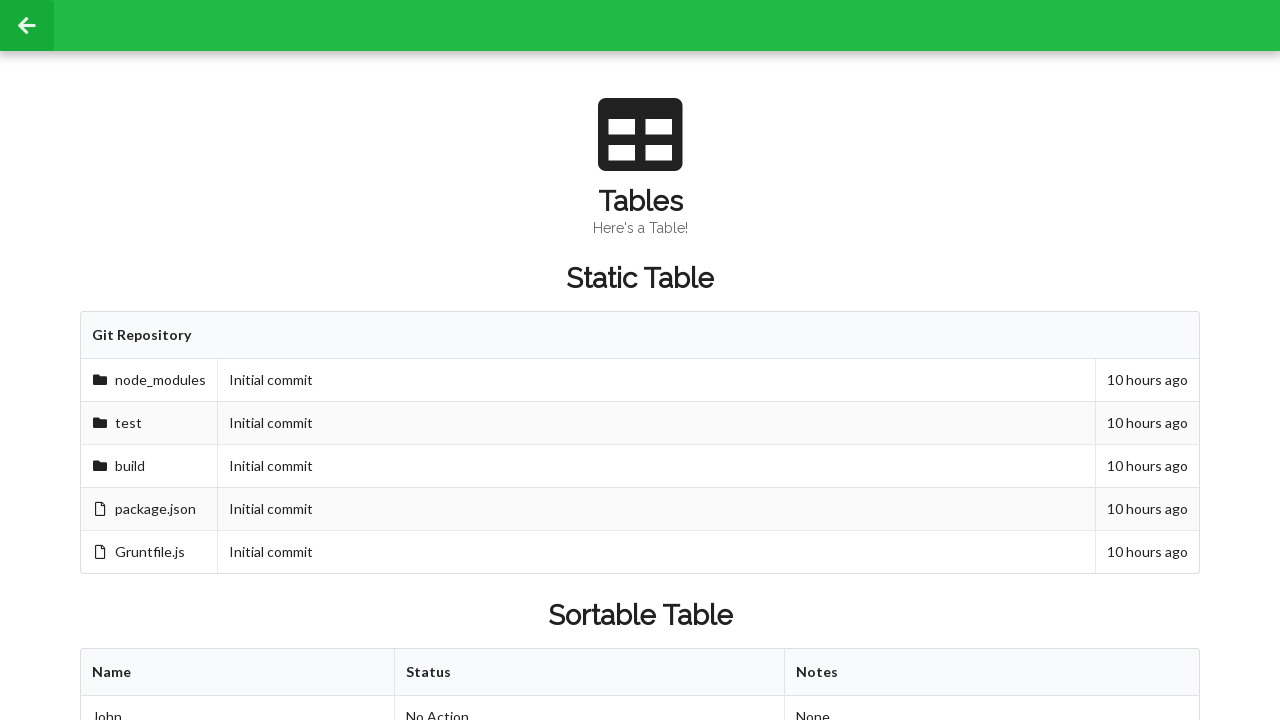

Retrieved second row, second cell value: Approved
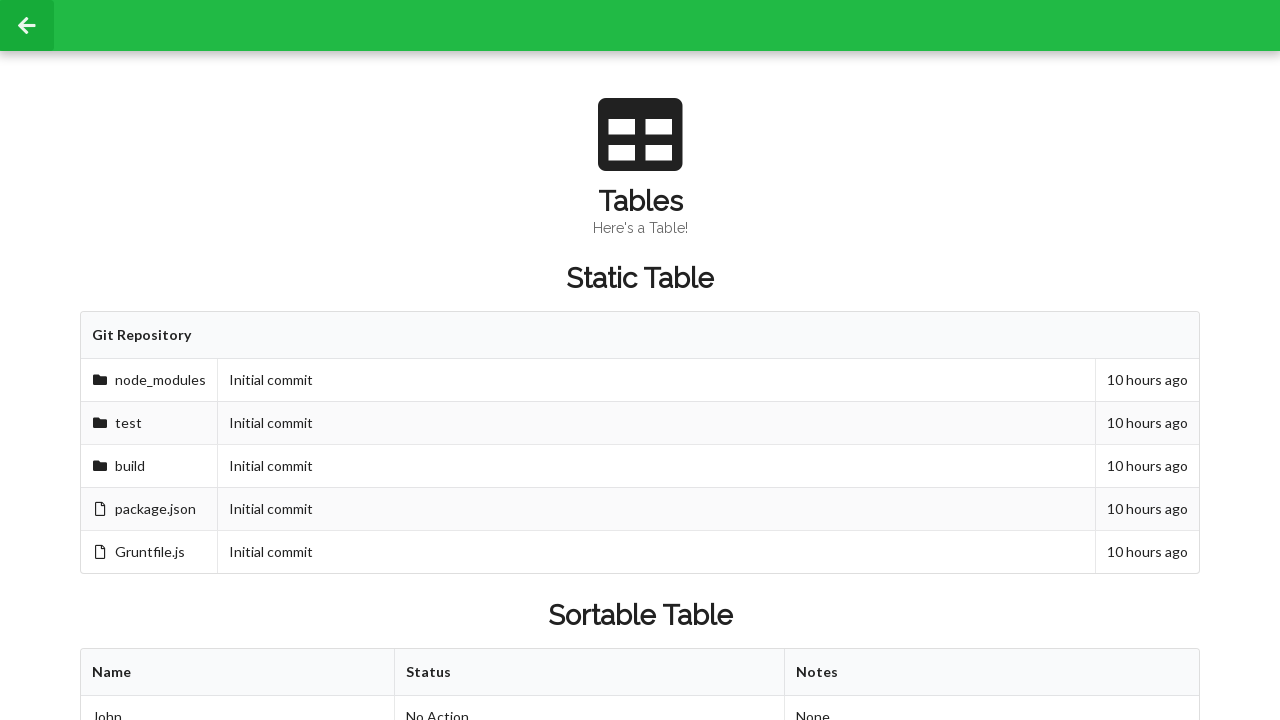

Clicked table header to sort at (238, 673) on xpath=//table[@id='sortableTable']/thead/tr/th
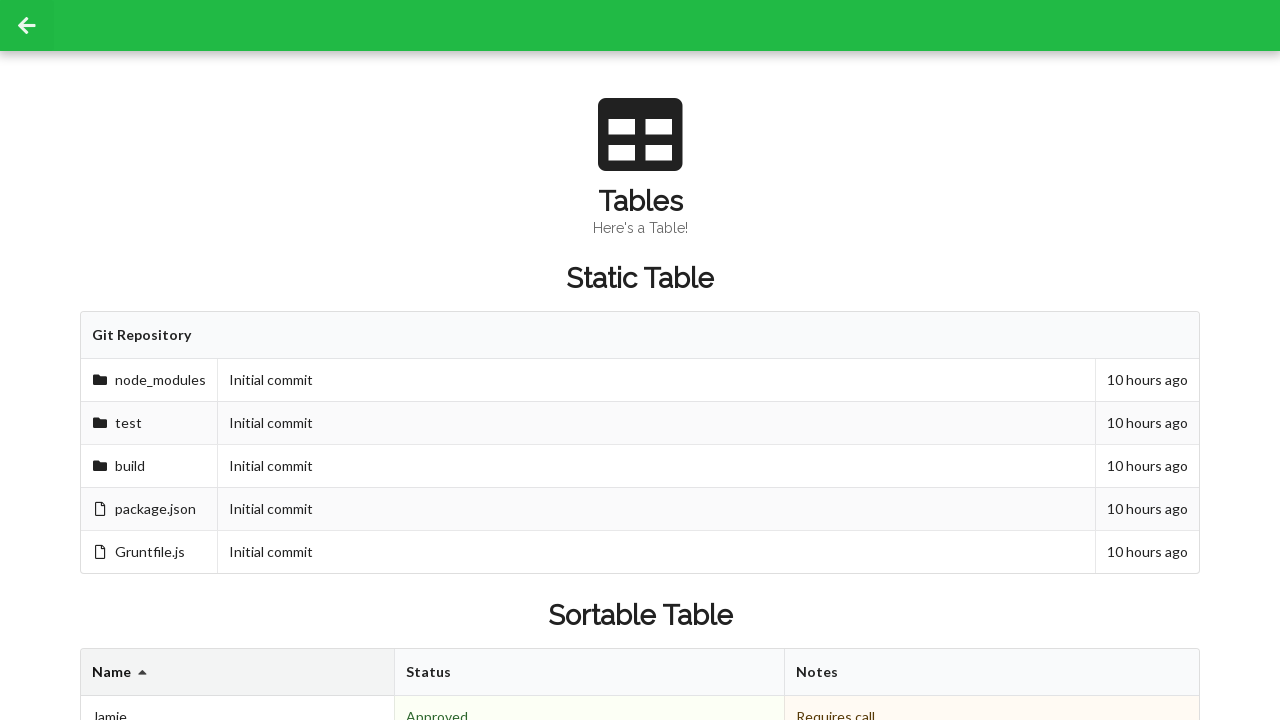

Waited 500ms for table to re-render after sorting
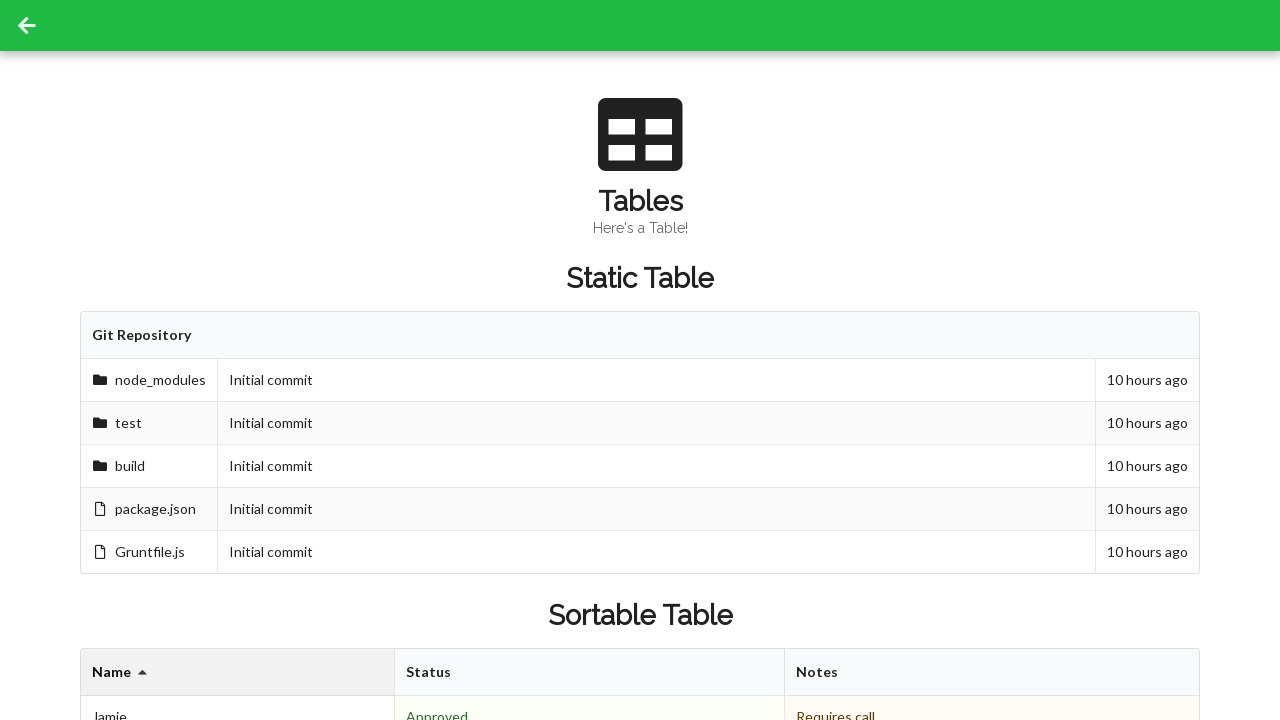

Retrieved second row, second cell value after sort: Denied
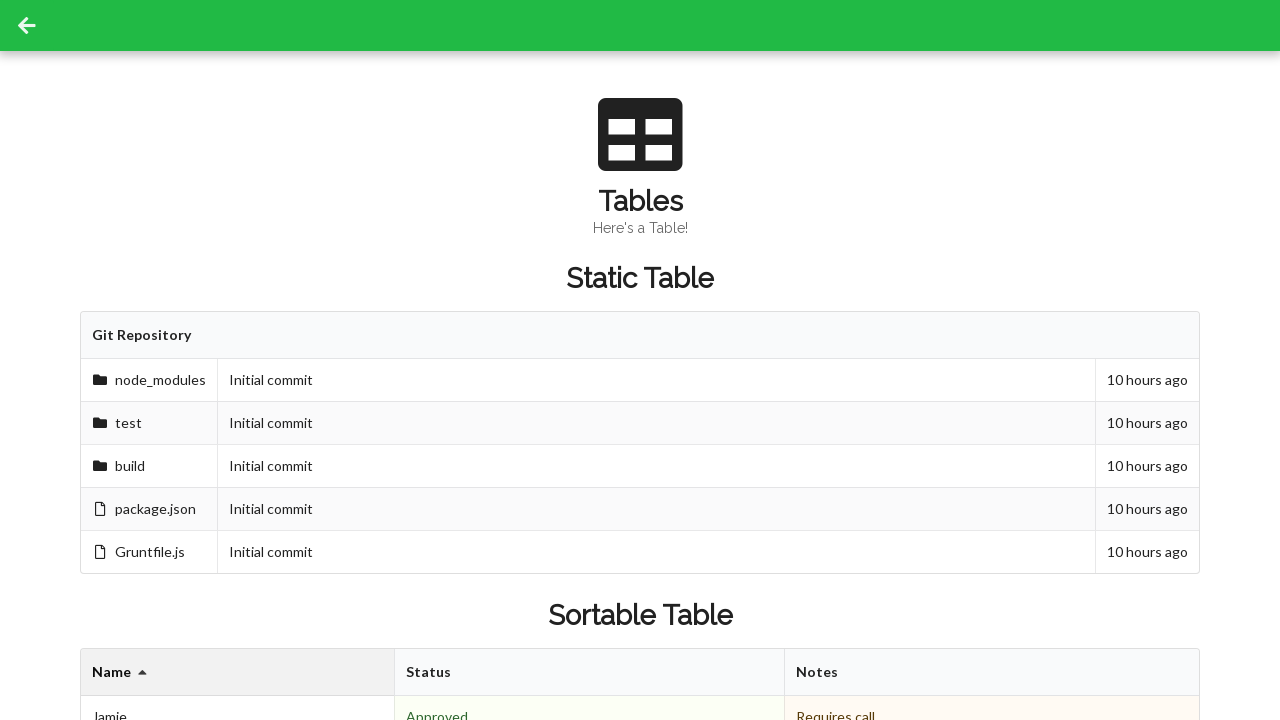

Retrieved footer cells: 3 cells
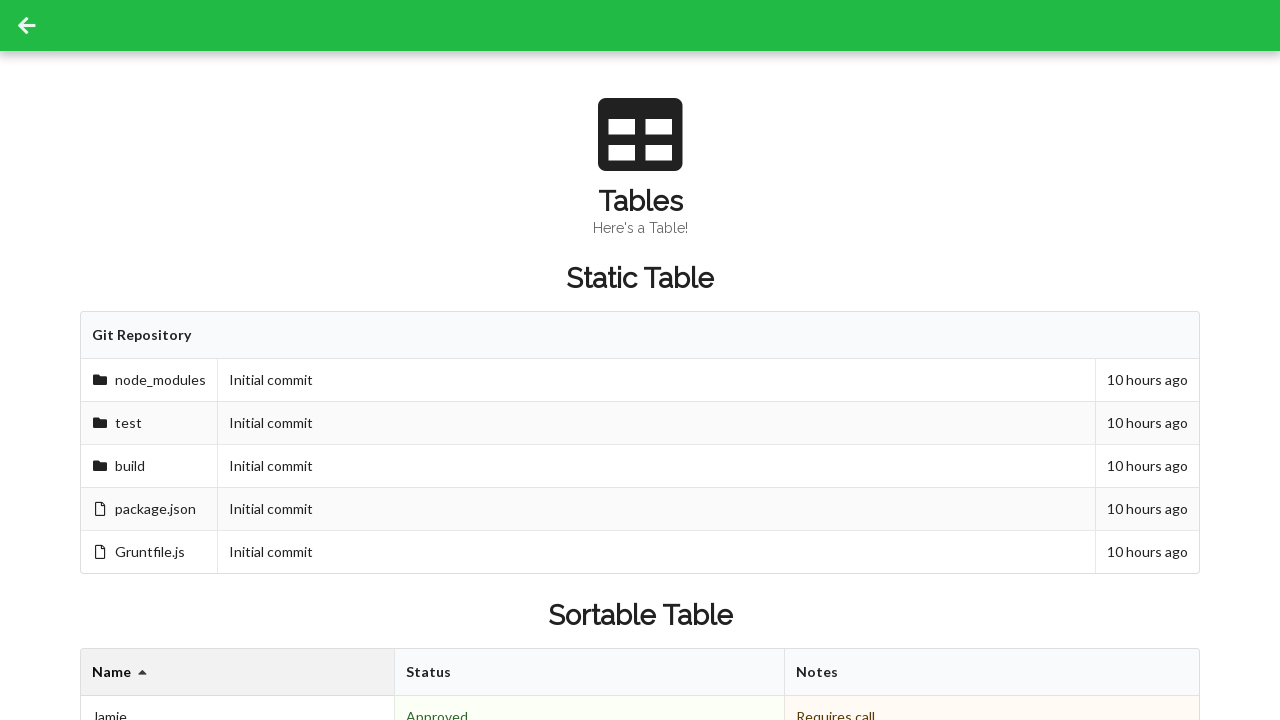

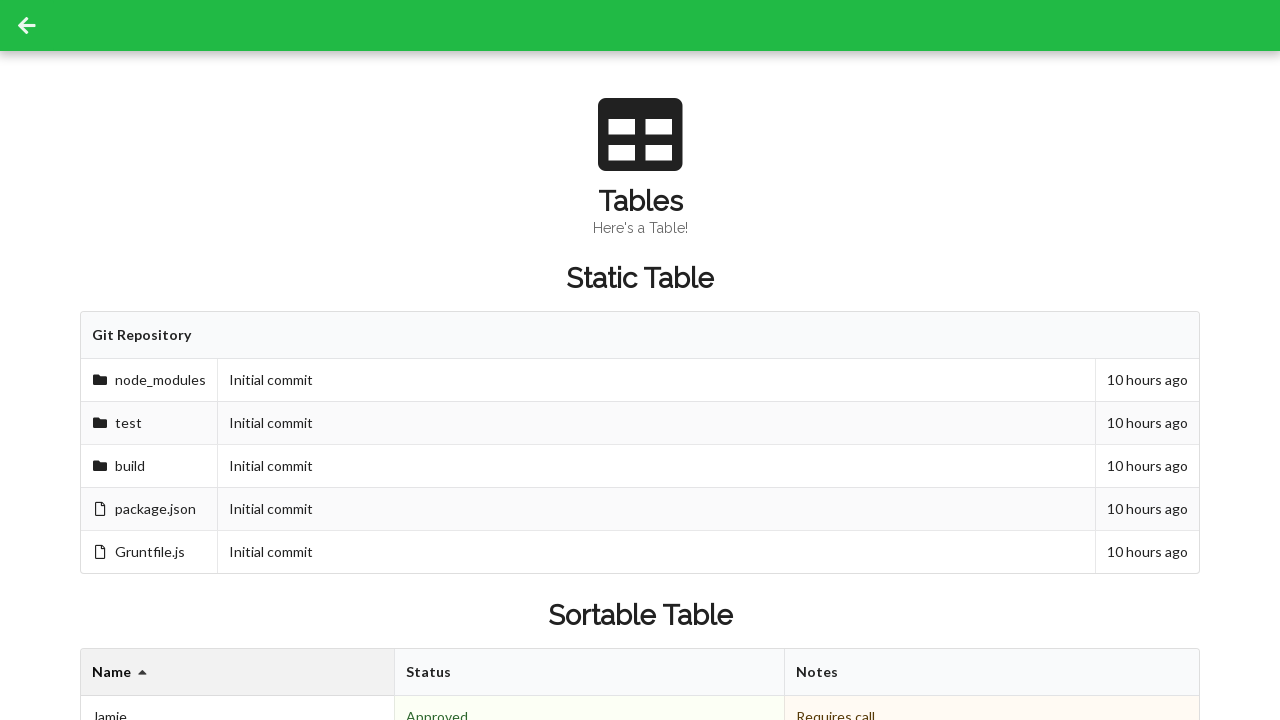